Tests e-commerce functionality by searching for a product (Broccoli), adding it to cart, and proceeding to checkout

Starting URL: https://rahulshettyacademy.com/seleniumPractise/#/

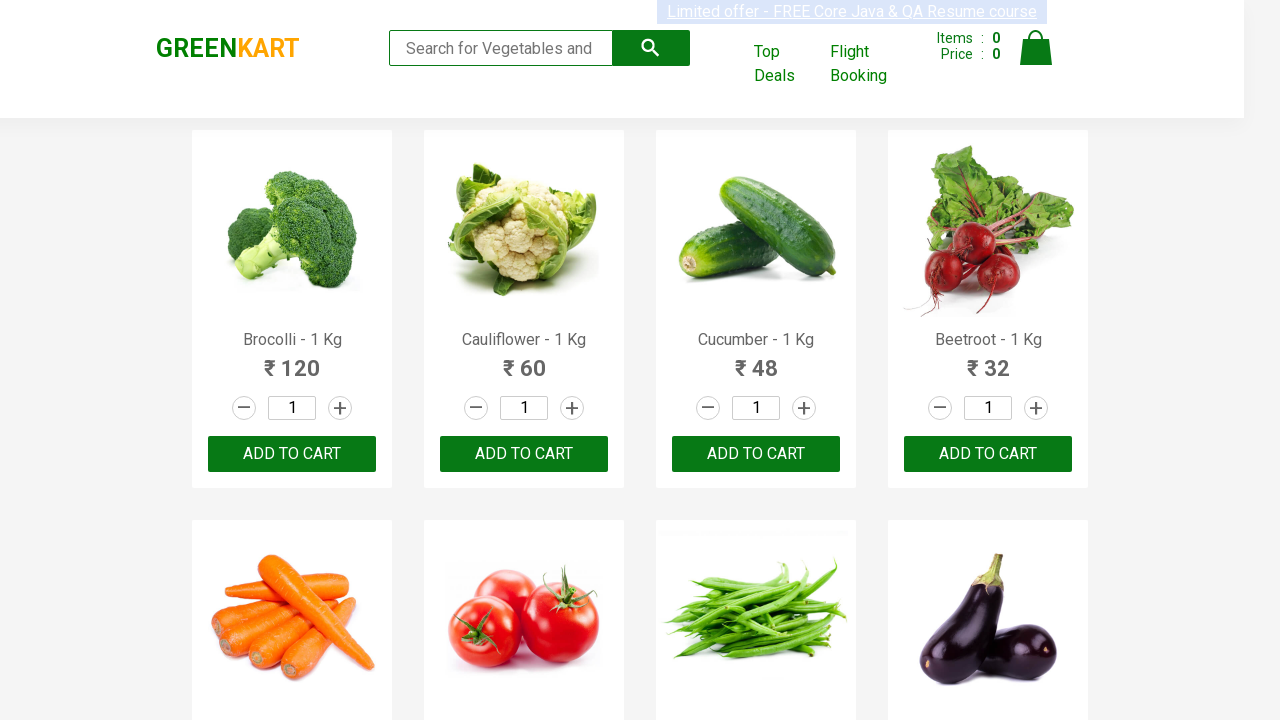

Filled search bar with 'Brocolli' on .search-keyword
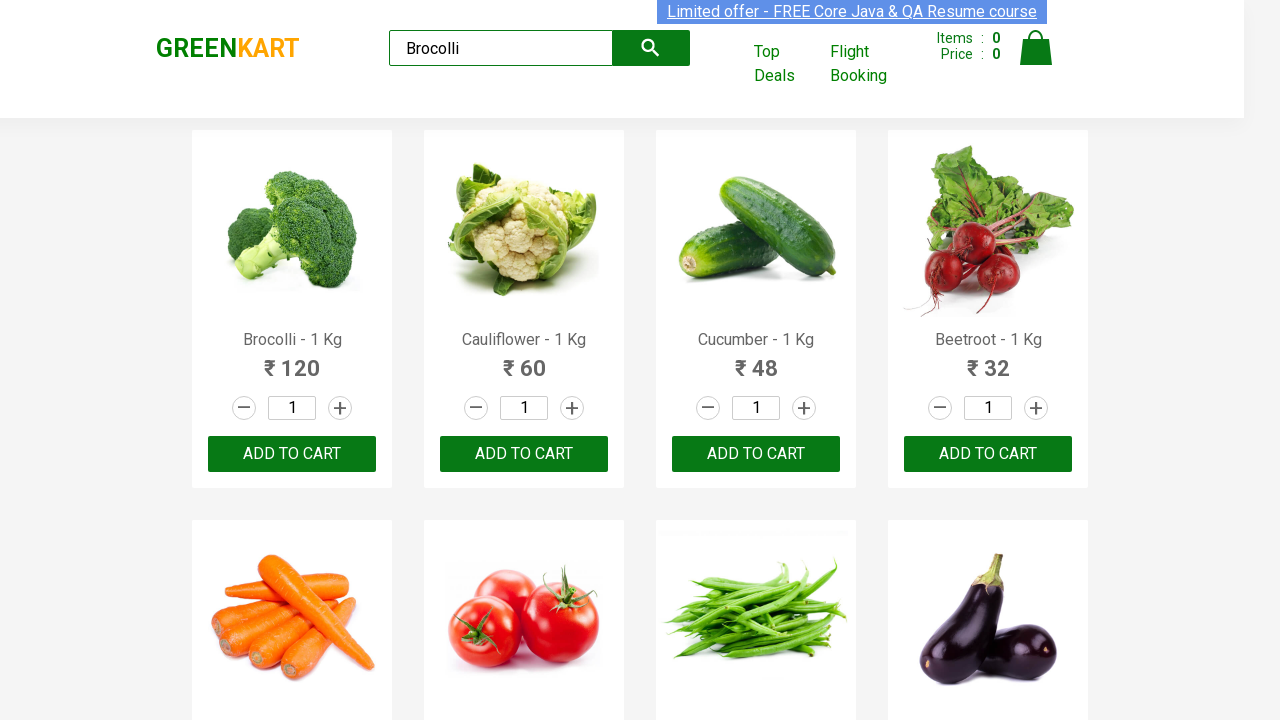

Retrieved list of visible products
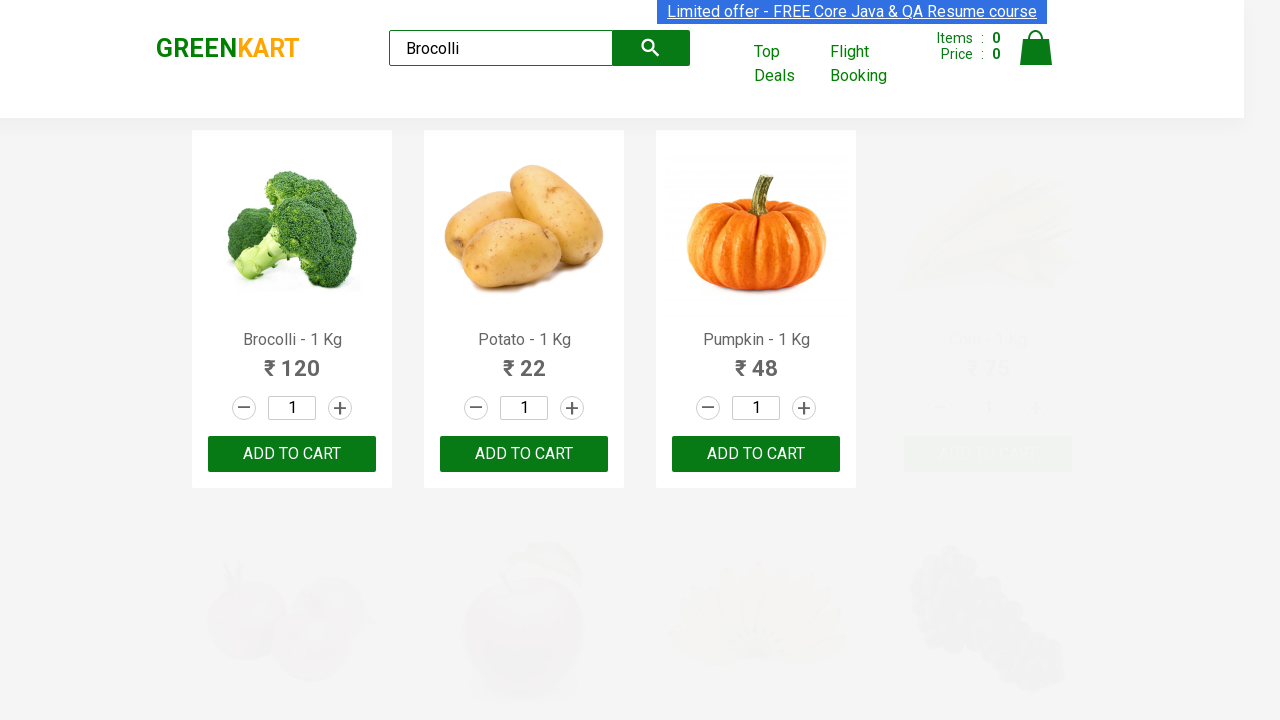

Checked product name: brocolli - 1 kg
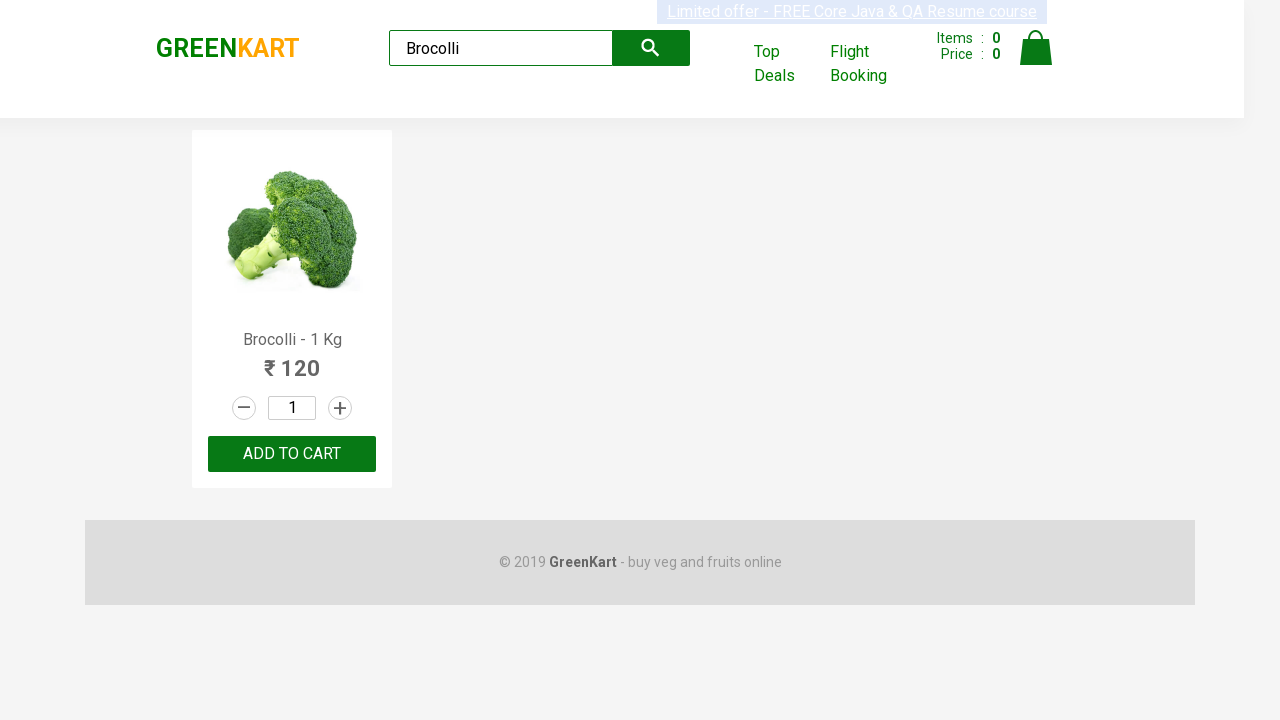

Clicked 'Add to Cart' button for Broccoli product at (292, 454) on .products .product:visible >> nth=0 >> .product-action button
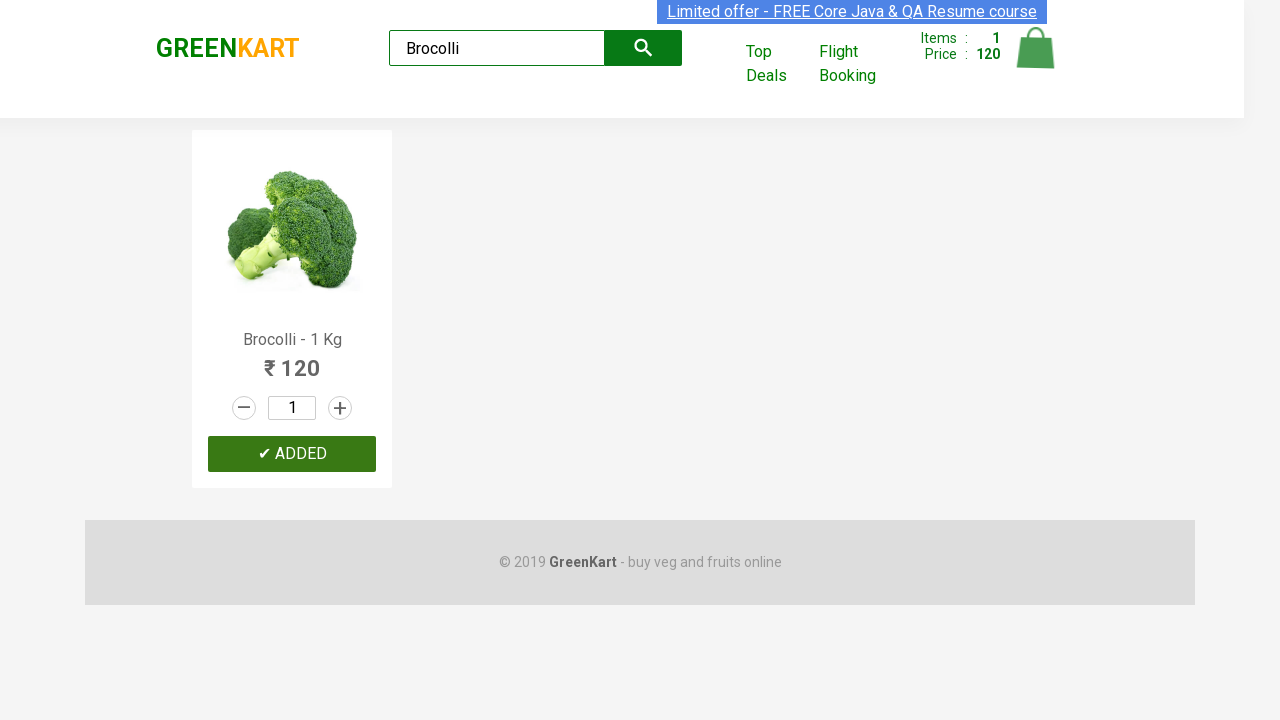

Clicked cart icon to view cart at (1036, 48) on .cart-icon > img
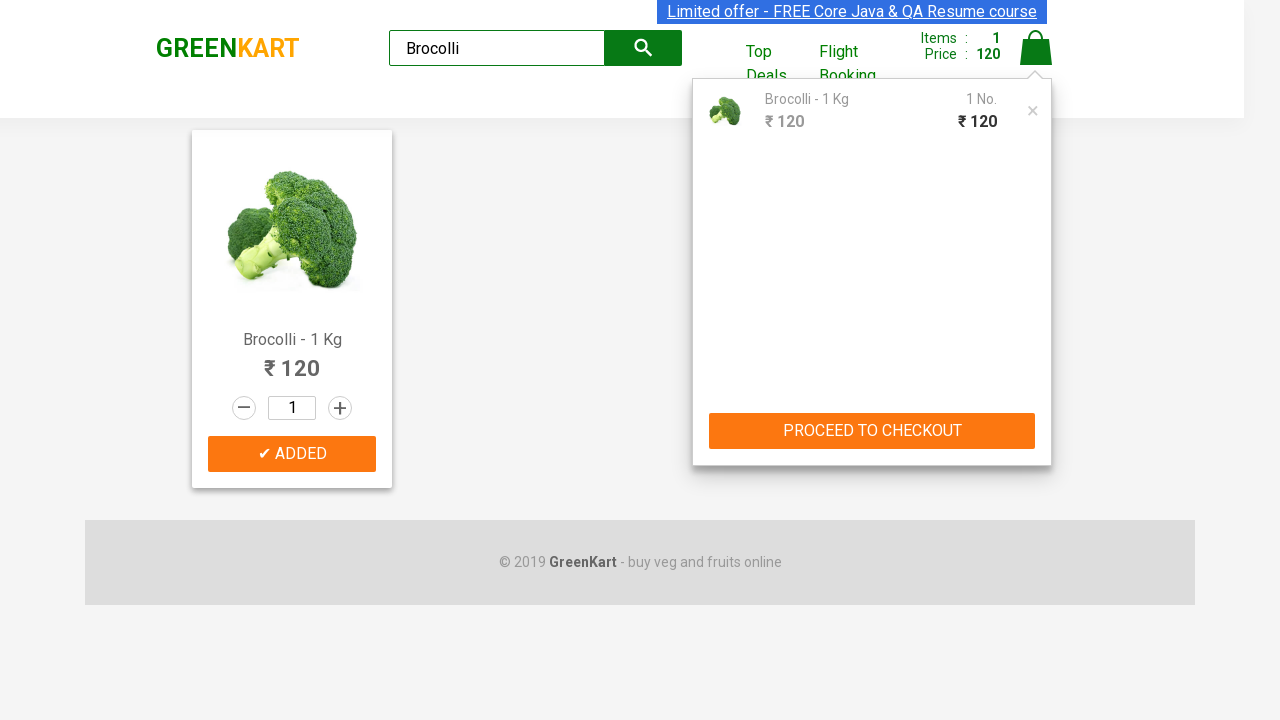

Clicked 'Proceed' button to proceed to checkout at (872, 431) on .cart-preview > .action-block > button
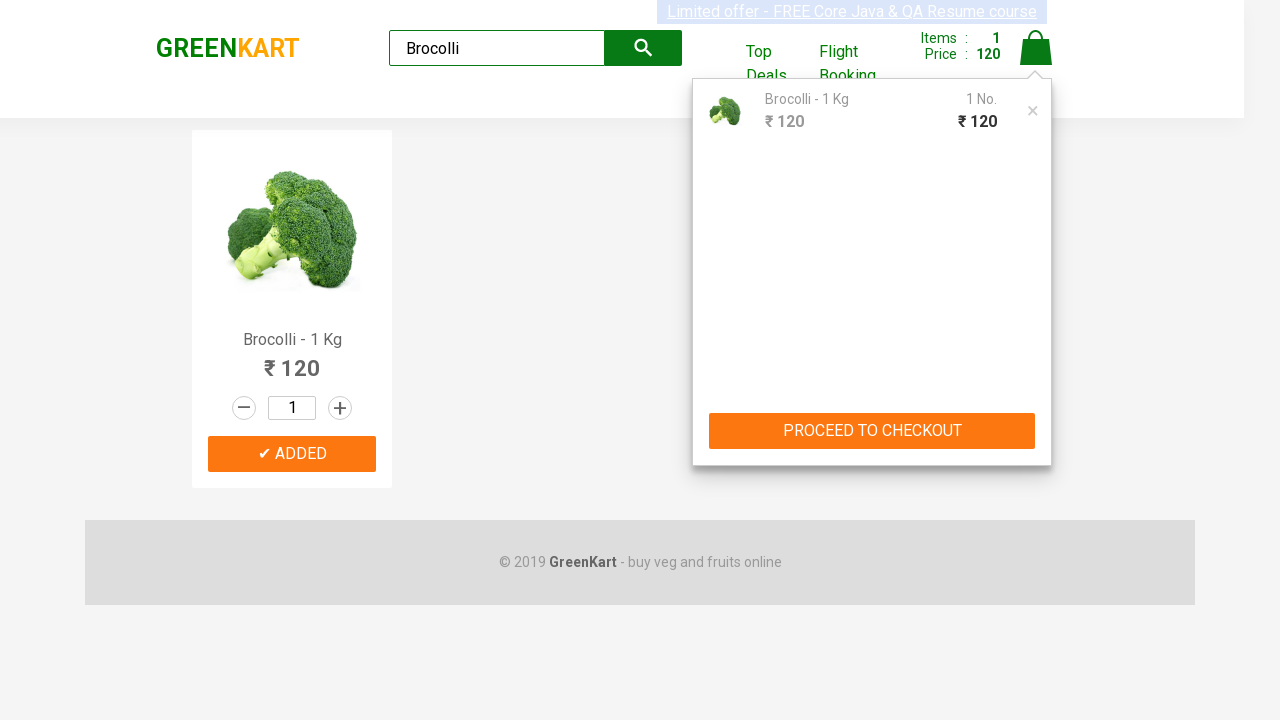

Clicked 'Place Order' button to complete purchase at (1036, 420) on text=/place order/i
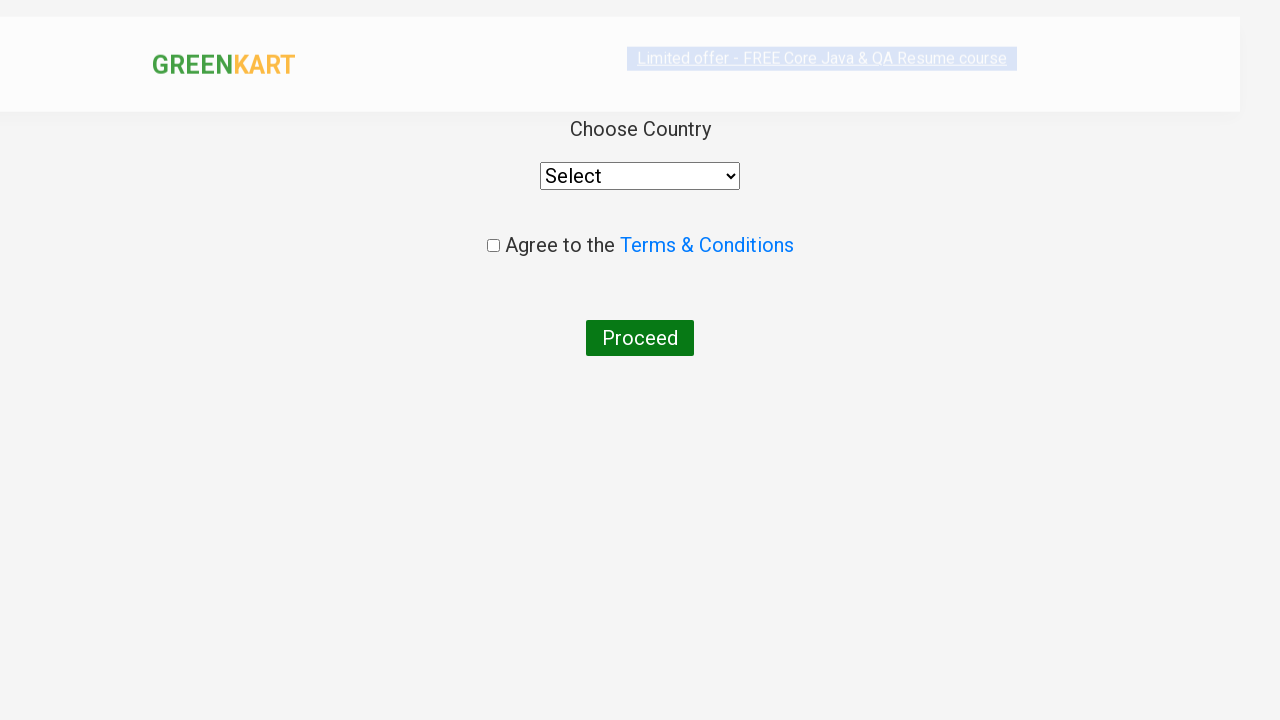

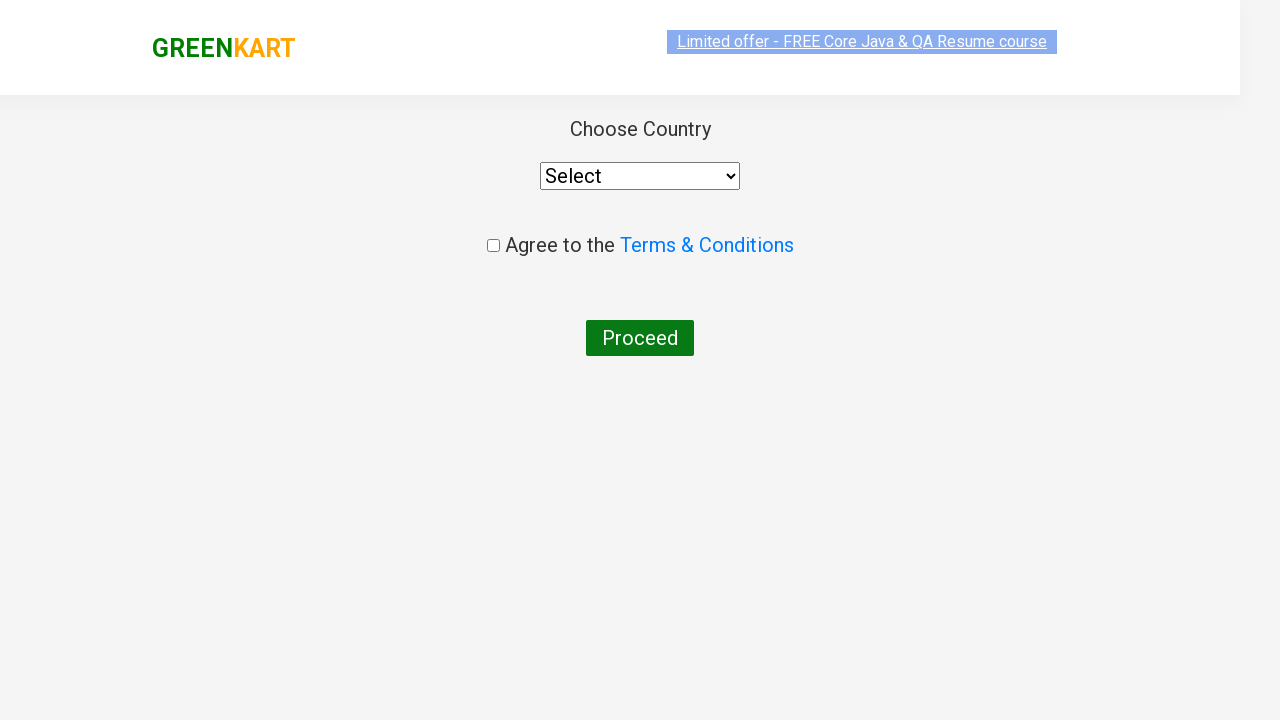